Navigates to the Demoblaze e-commerce demo site homepage

Starting URL: https://www.demoblaze.com/index.html

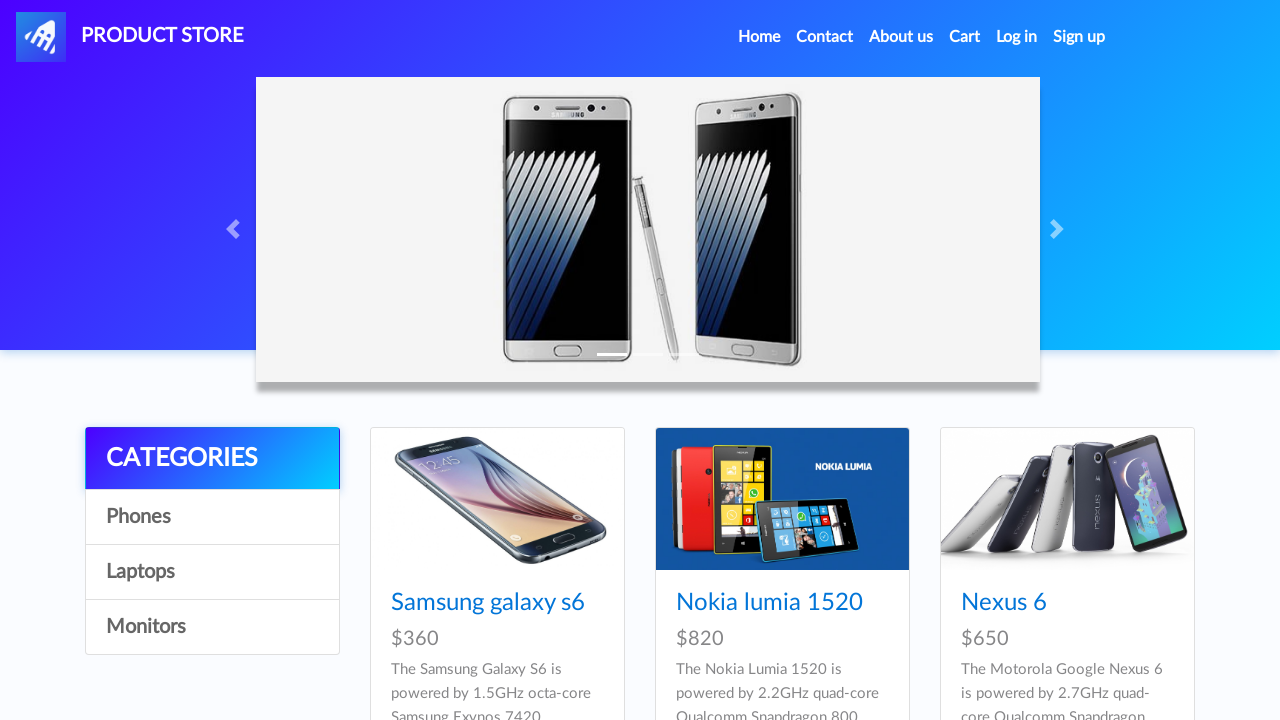

Waited for page to load - DOM content loaded
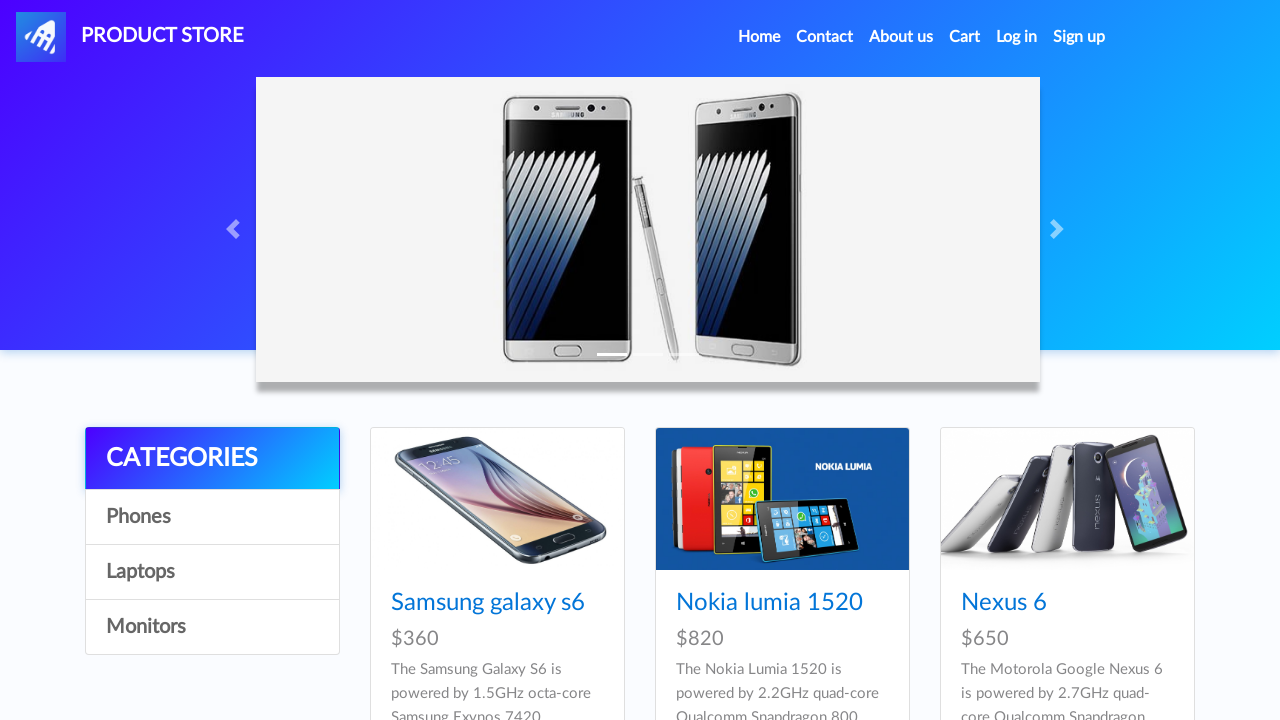

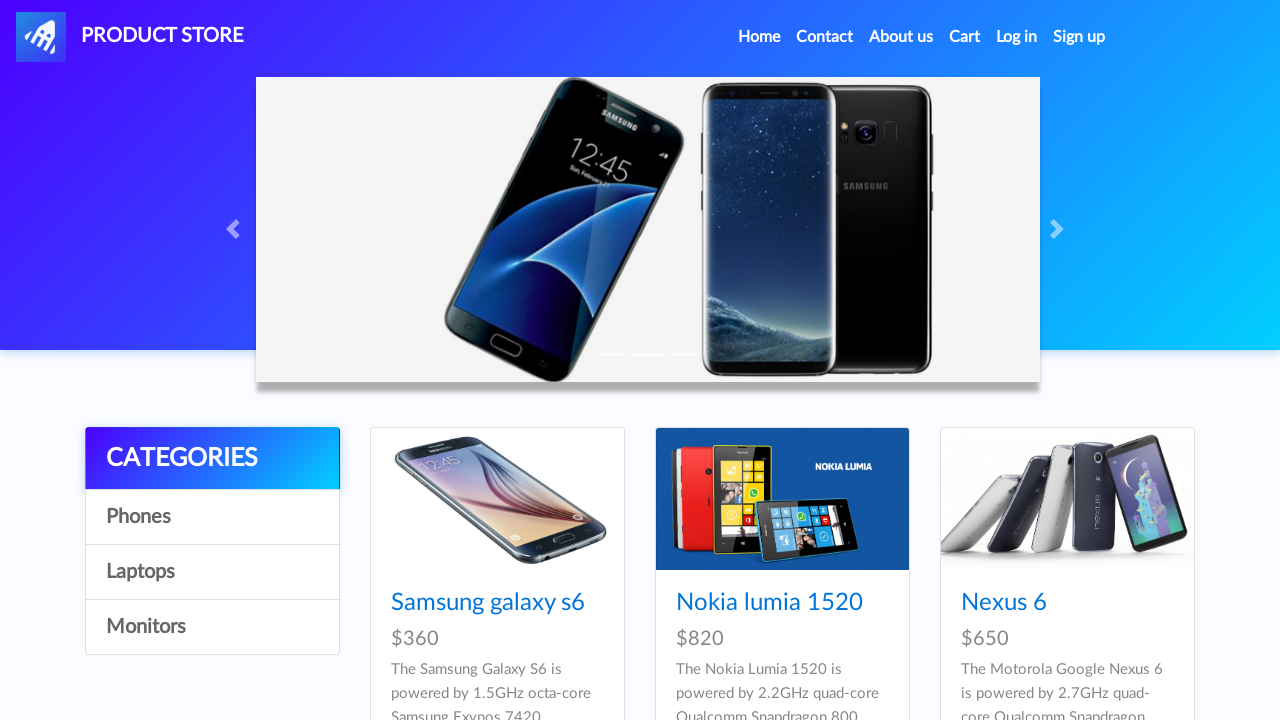